Automates a math challenge form by reading a value, calculating the answer, filling the form, selecting checkboxes, and submitting

Starting URL: http://SunInJuly.github.io/execute_script.html

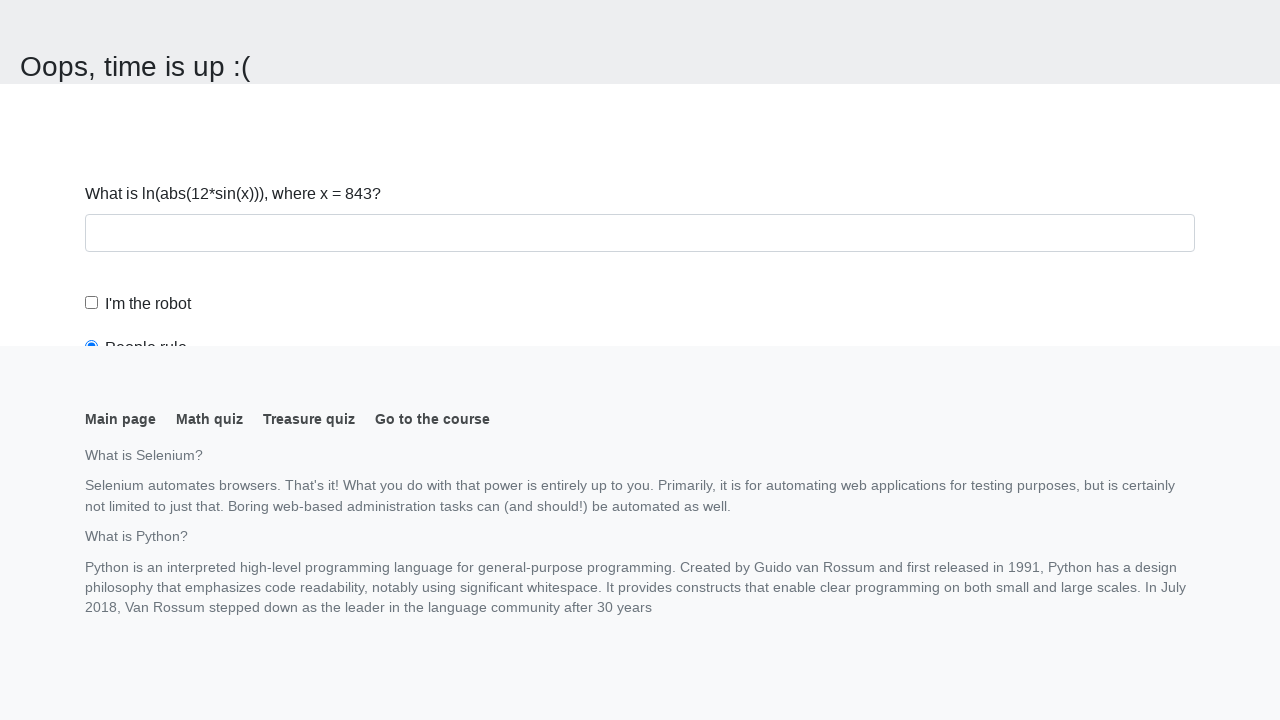

Navigated to math challenge form page
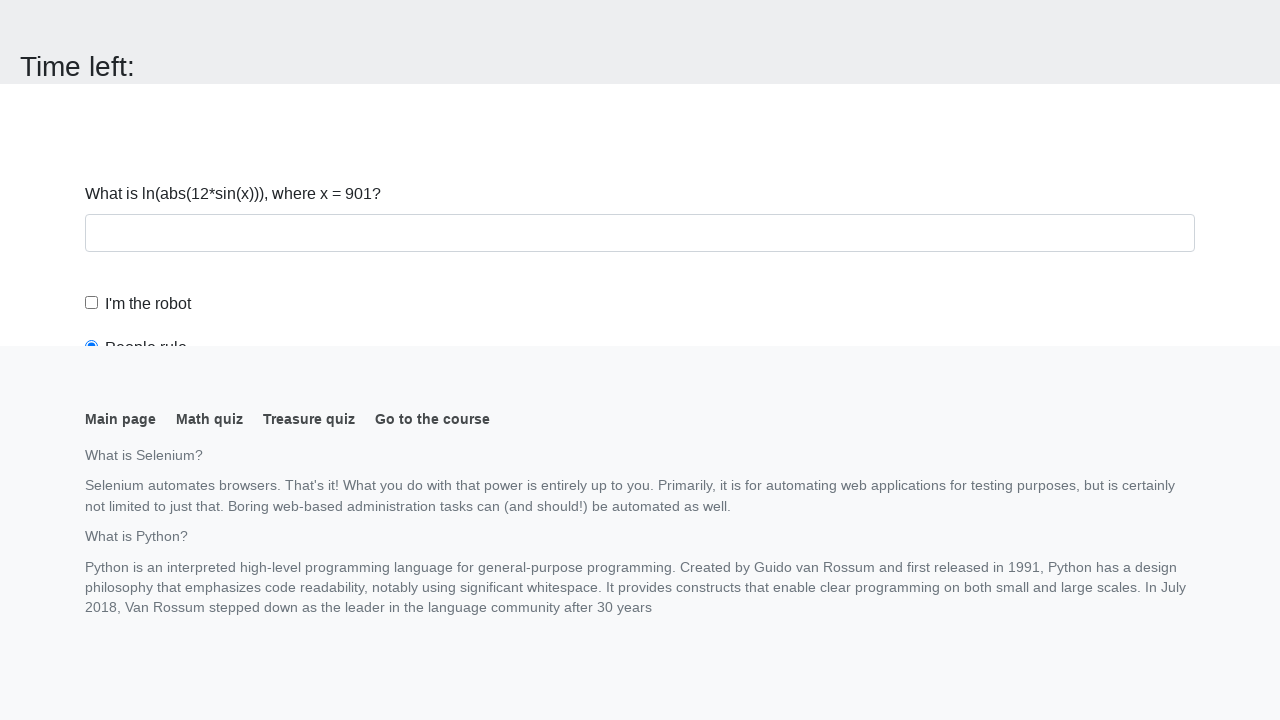

Read input value from page: 901
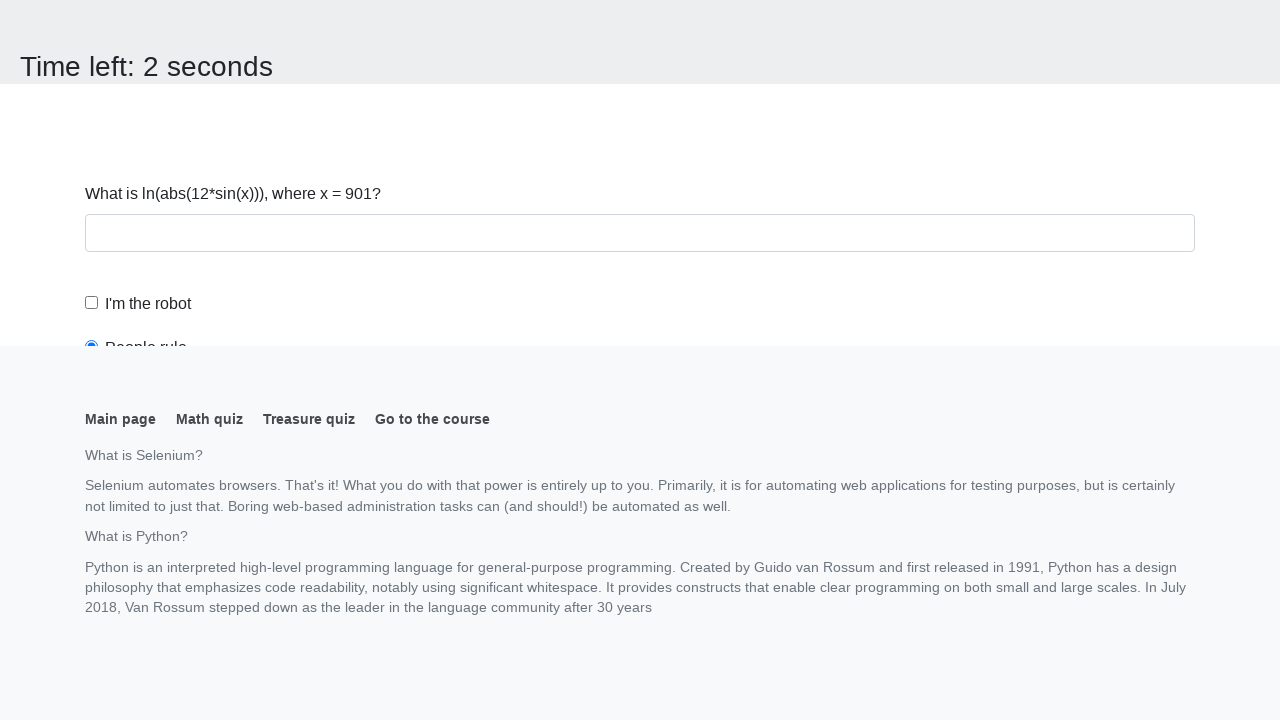

Calculated answer: 1.9654776020046072
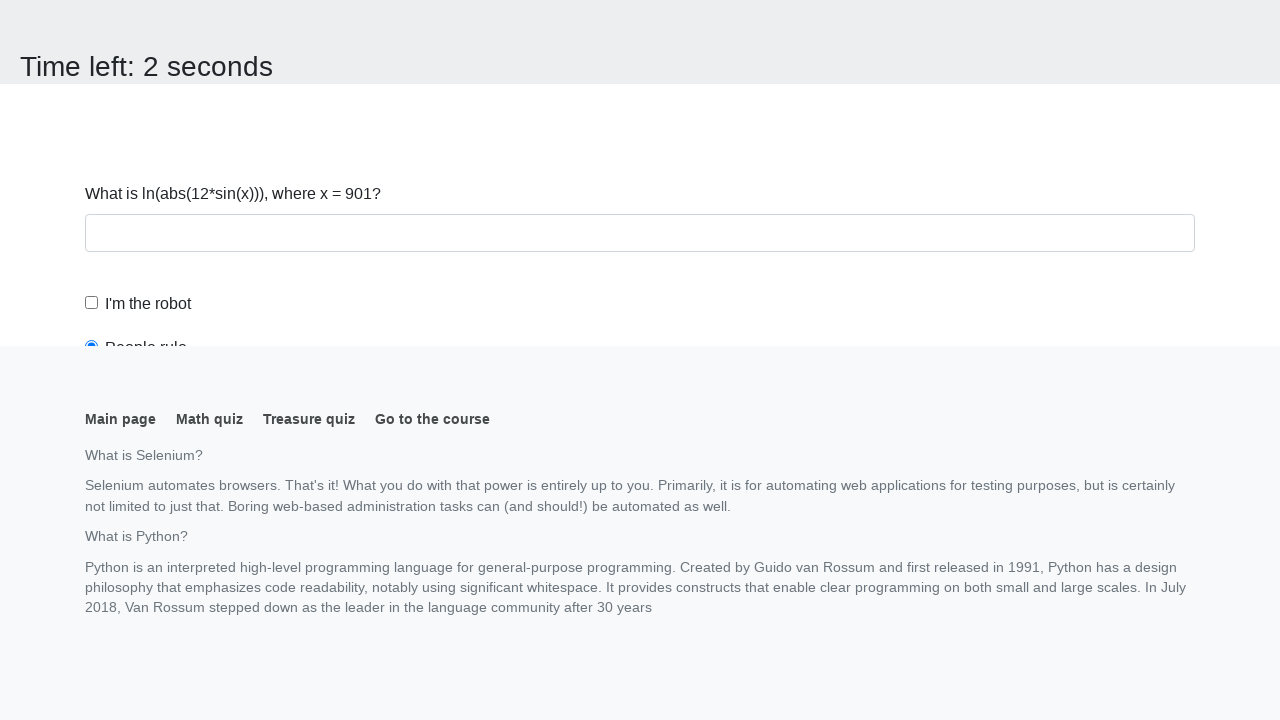

Filled answer field with calculated value on #answer
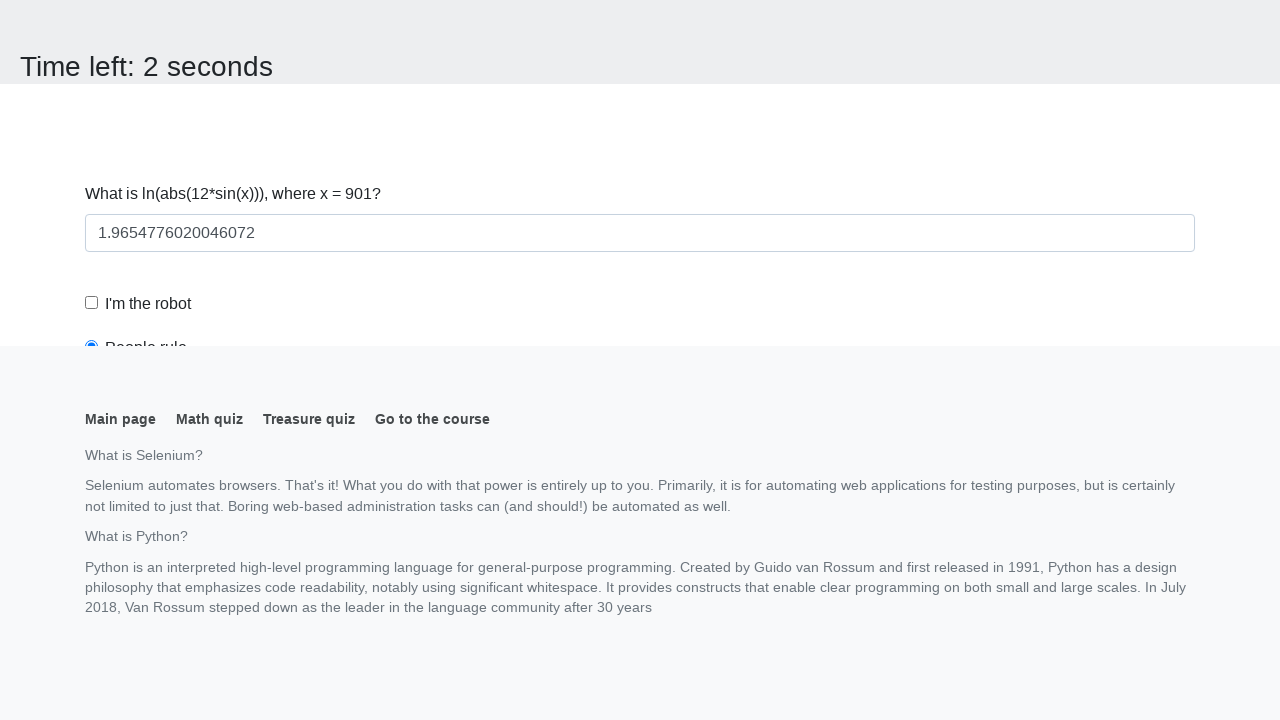

Scrolled robot checkbox into view
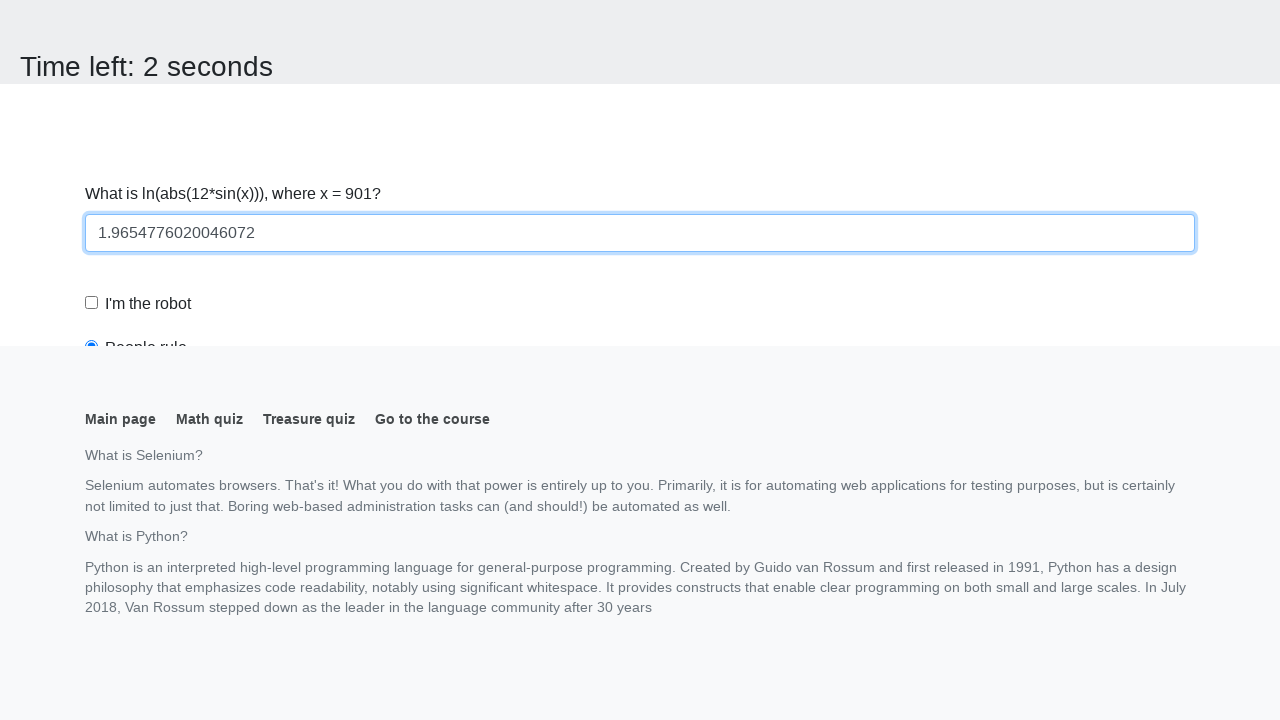

Clicked robot checkbox at (148, 304) on [for='robotCheckbox']
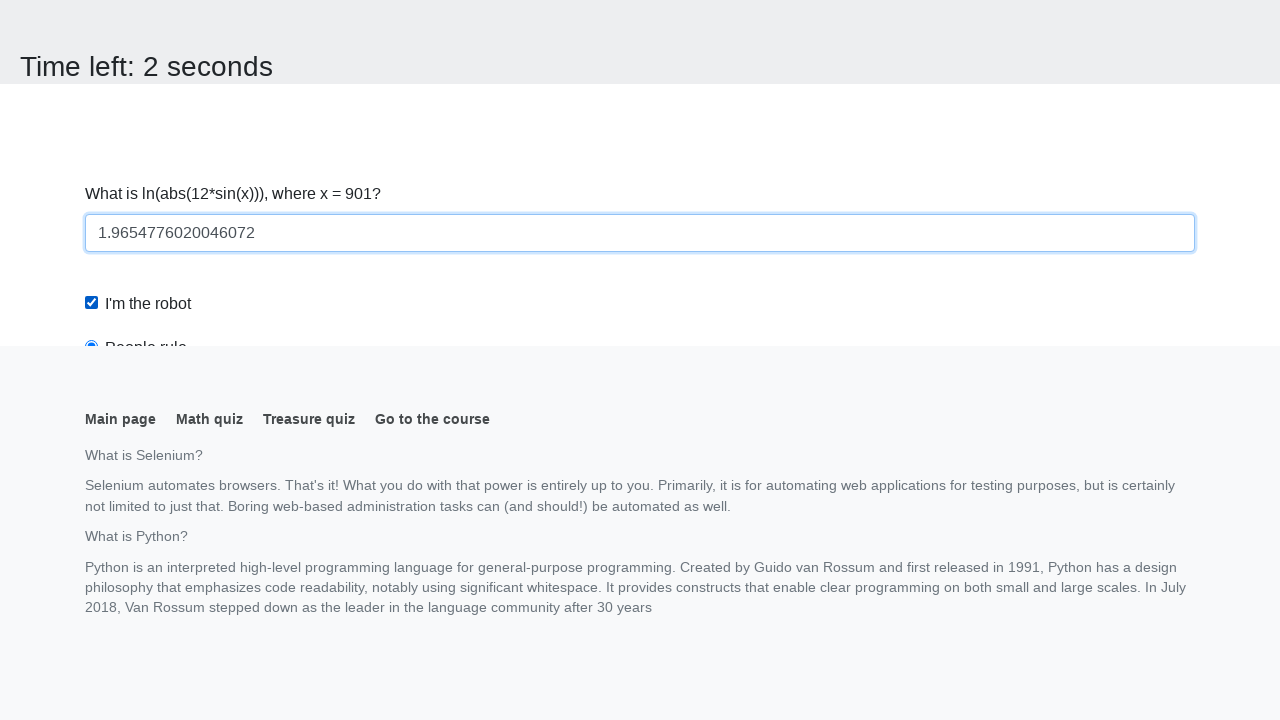

Scrolled 'robots rule' radio button into view
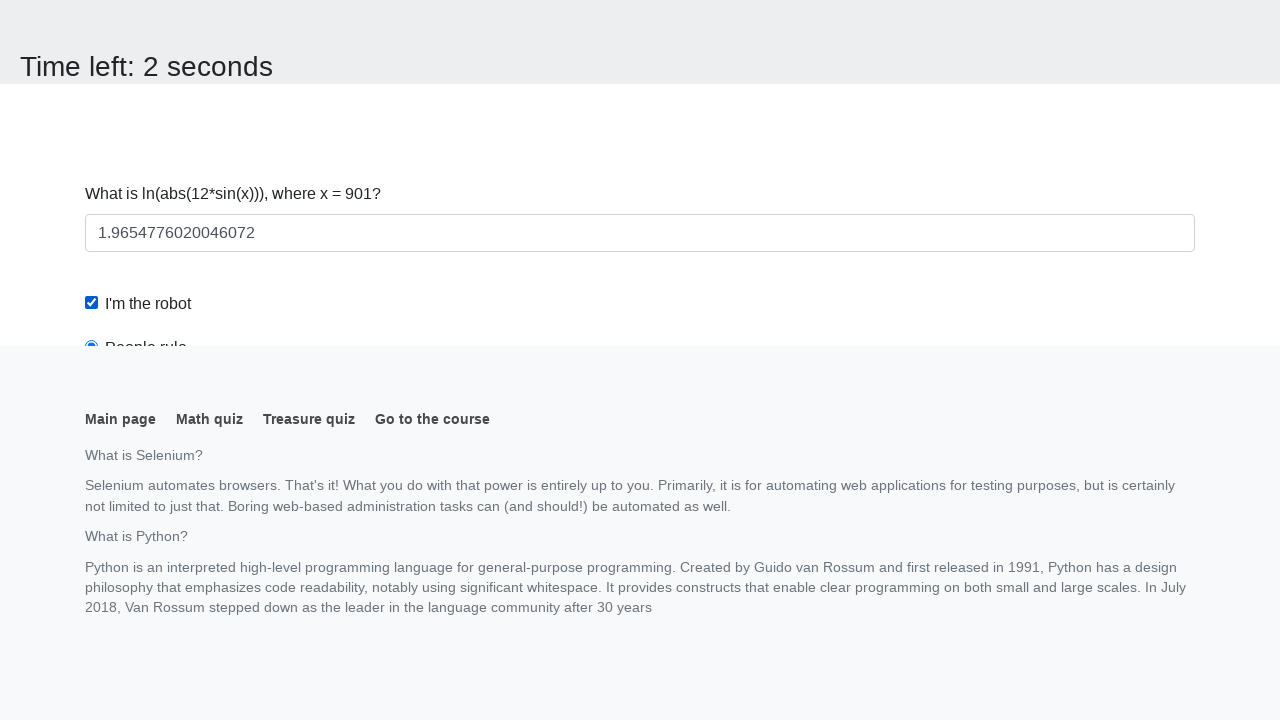

Clicked 'robots rule' radio button at (146, 13) on [for='robotsRule']
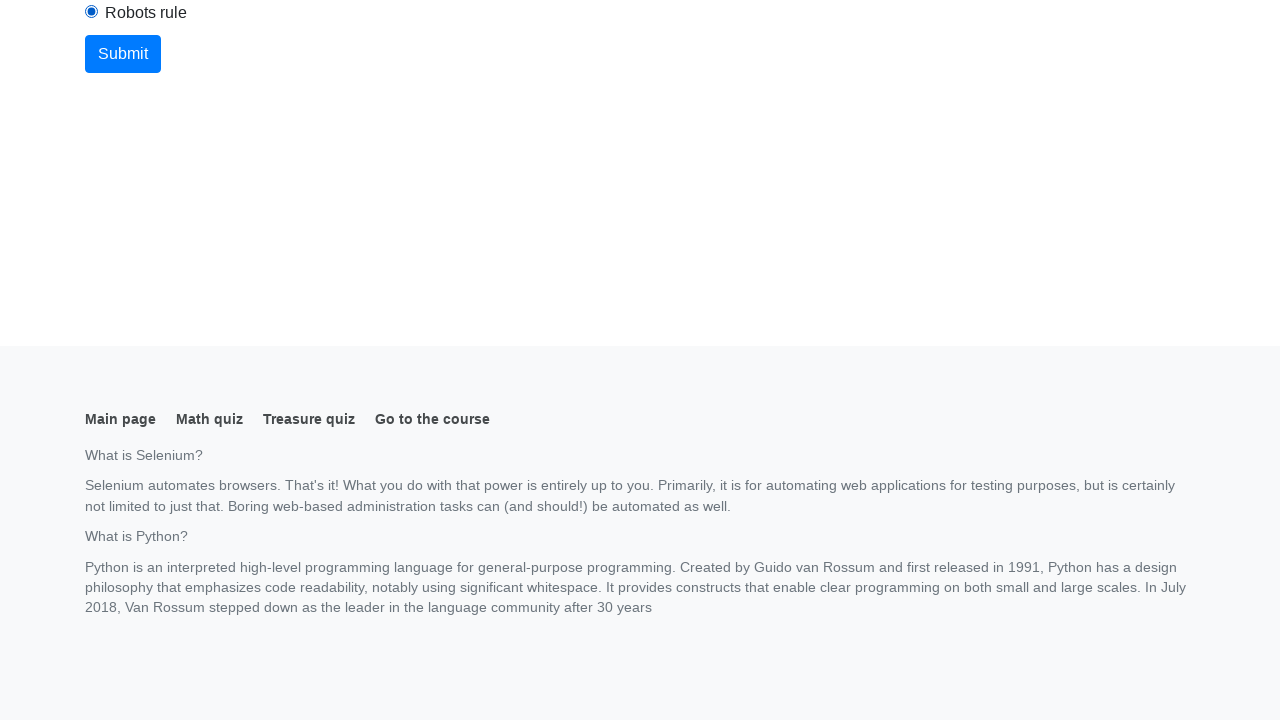

Scrolled submit button into view
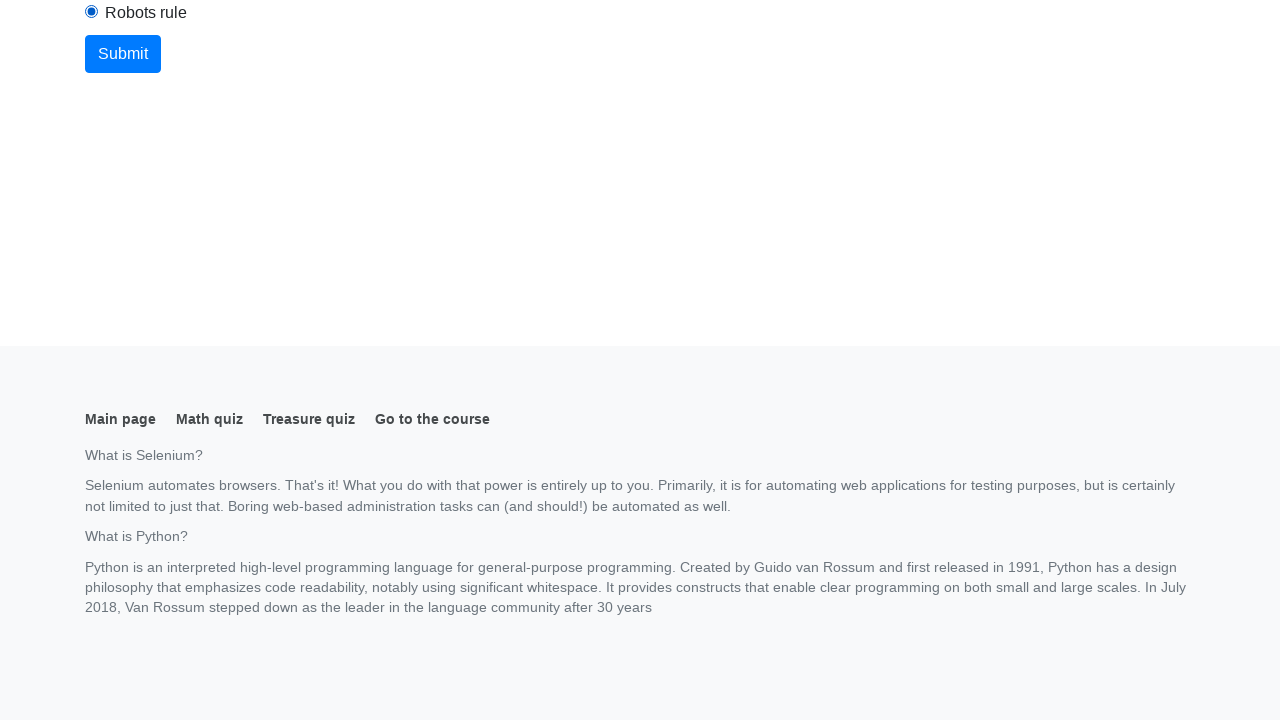

Clicked submit button to submit form at (123, 54) on button:has-text("Submit")
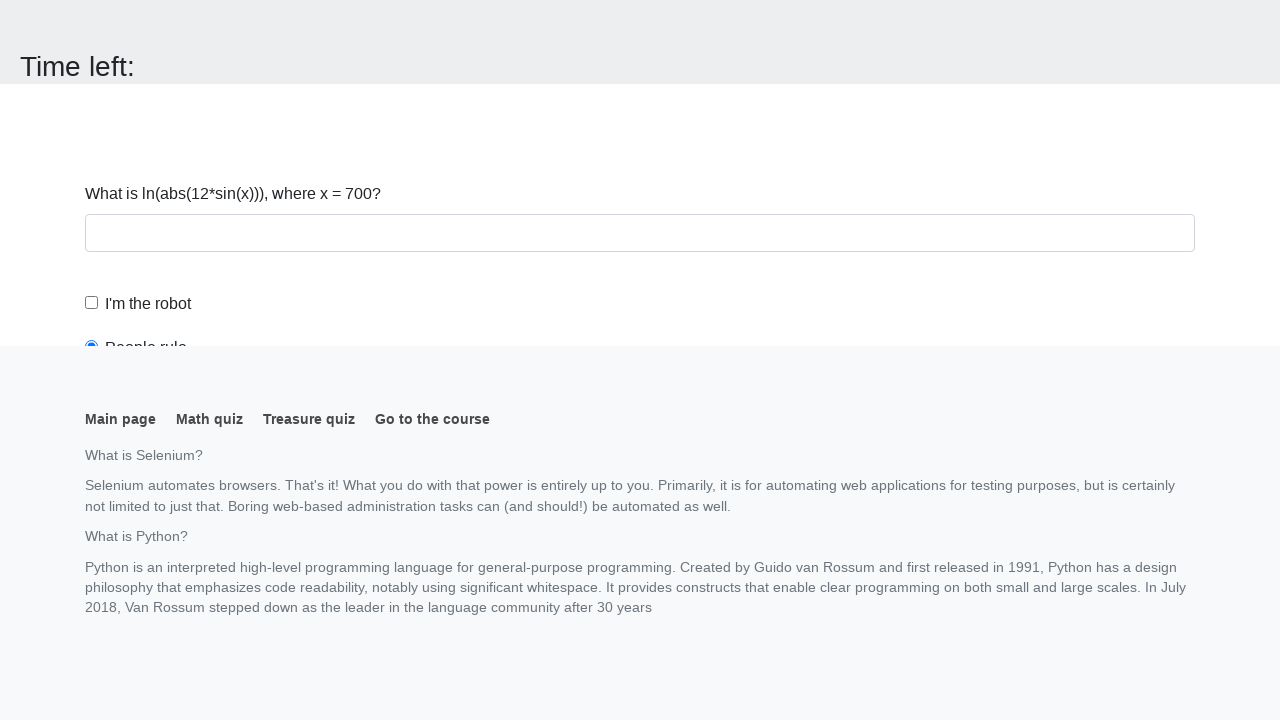

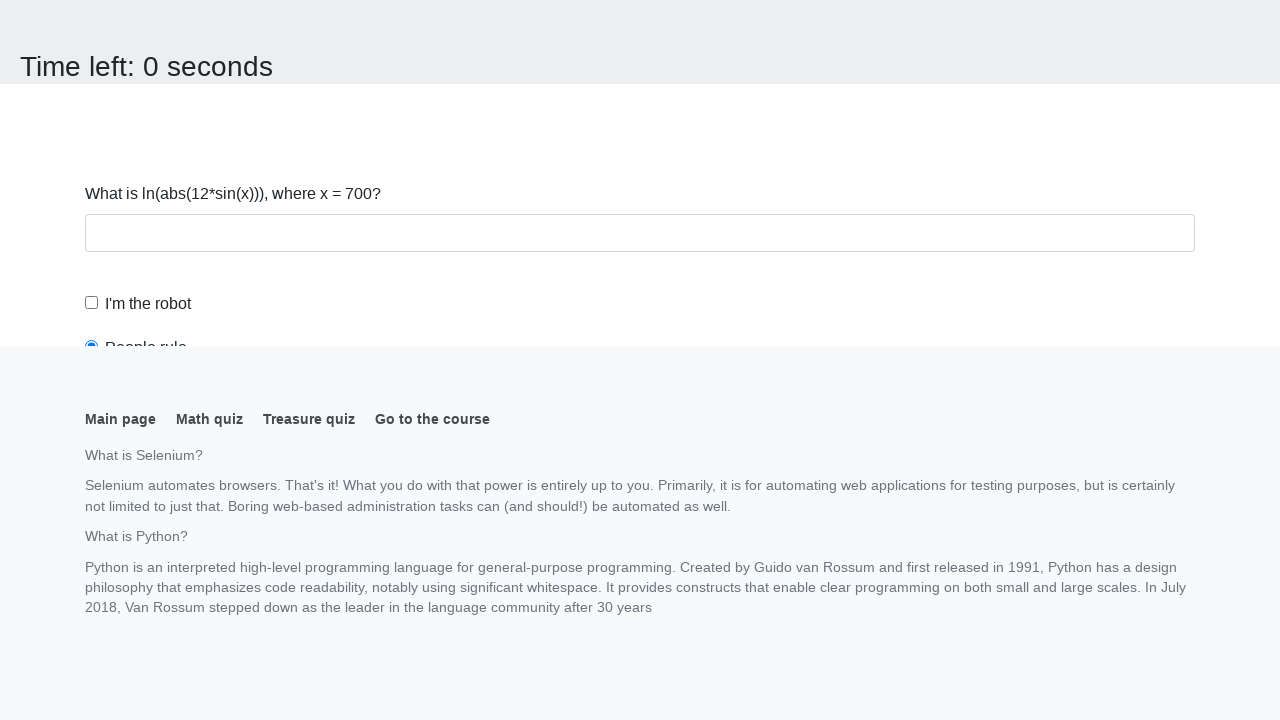